Tests adding carrot to cart by typing quantity 3 directly and verifying cart contents

Starting URL: https://rahulshettyacademy.com/seleniumPractise/#/

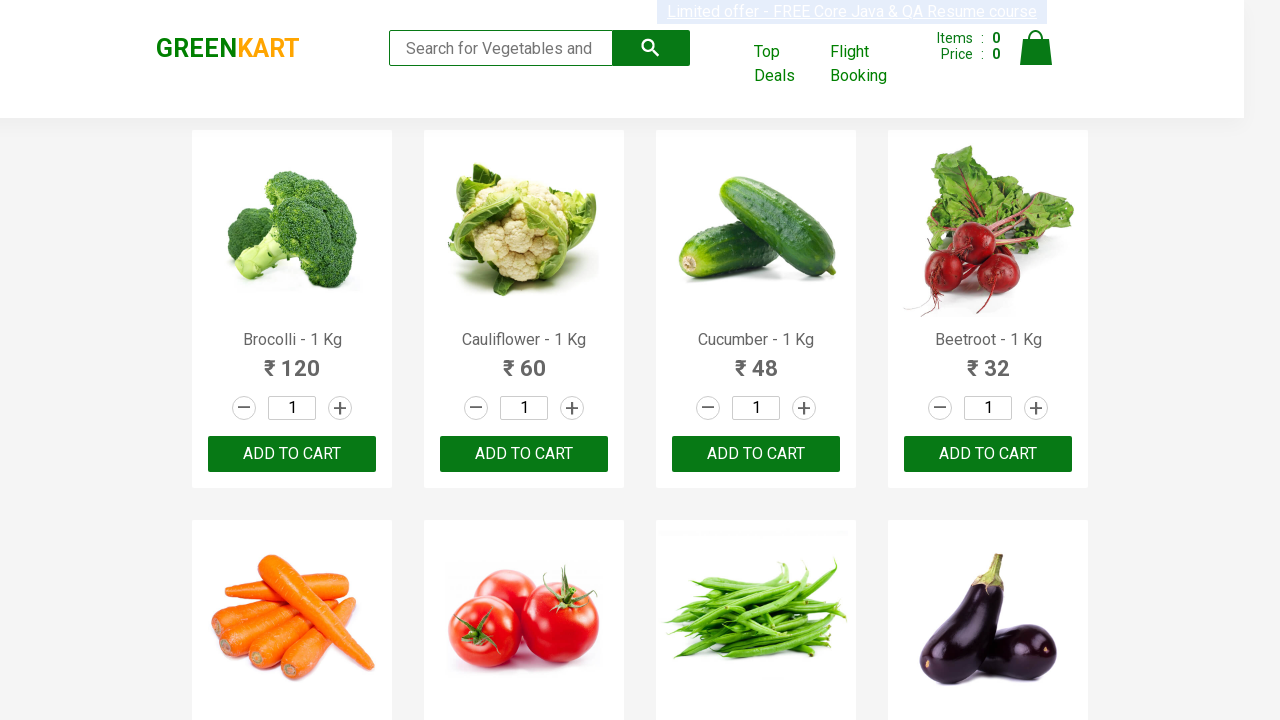

Filled search field with 'carrot' on .search-keyword
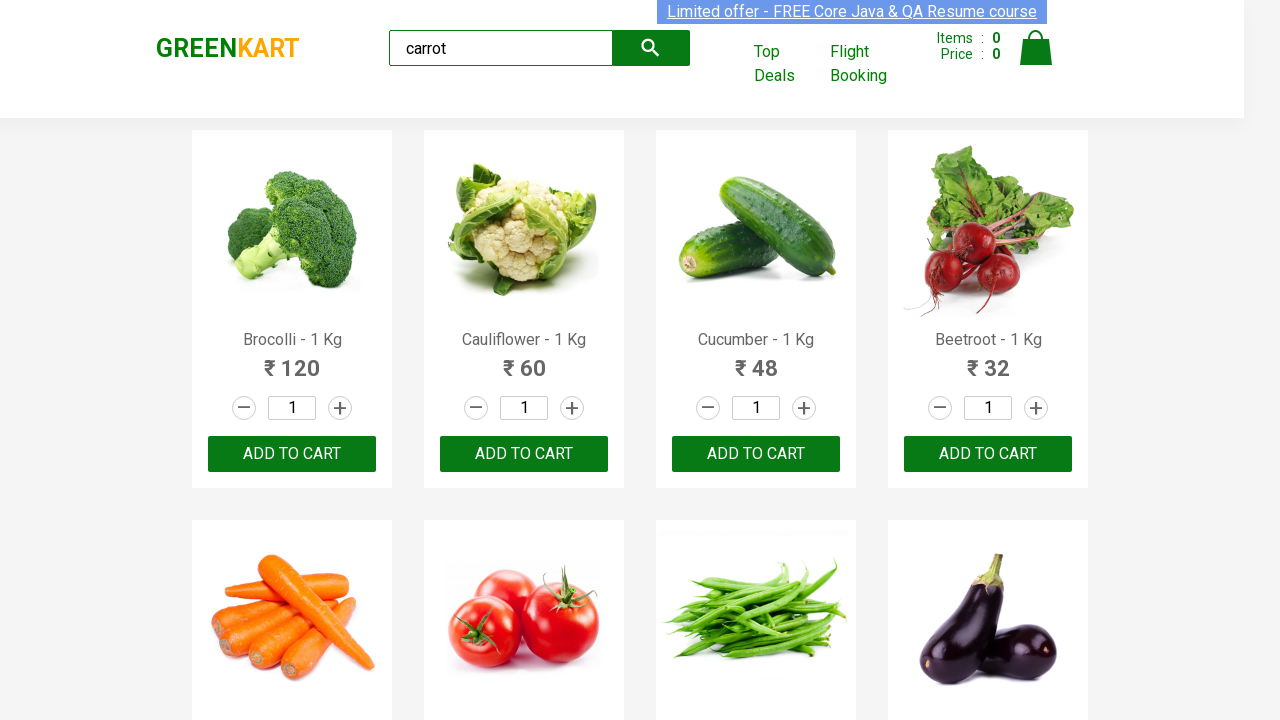

Waited 2000ms for search results to load
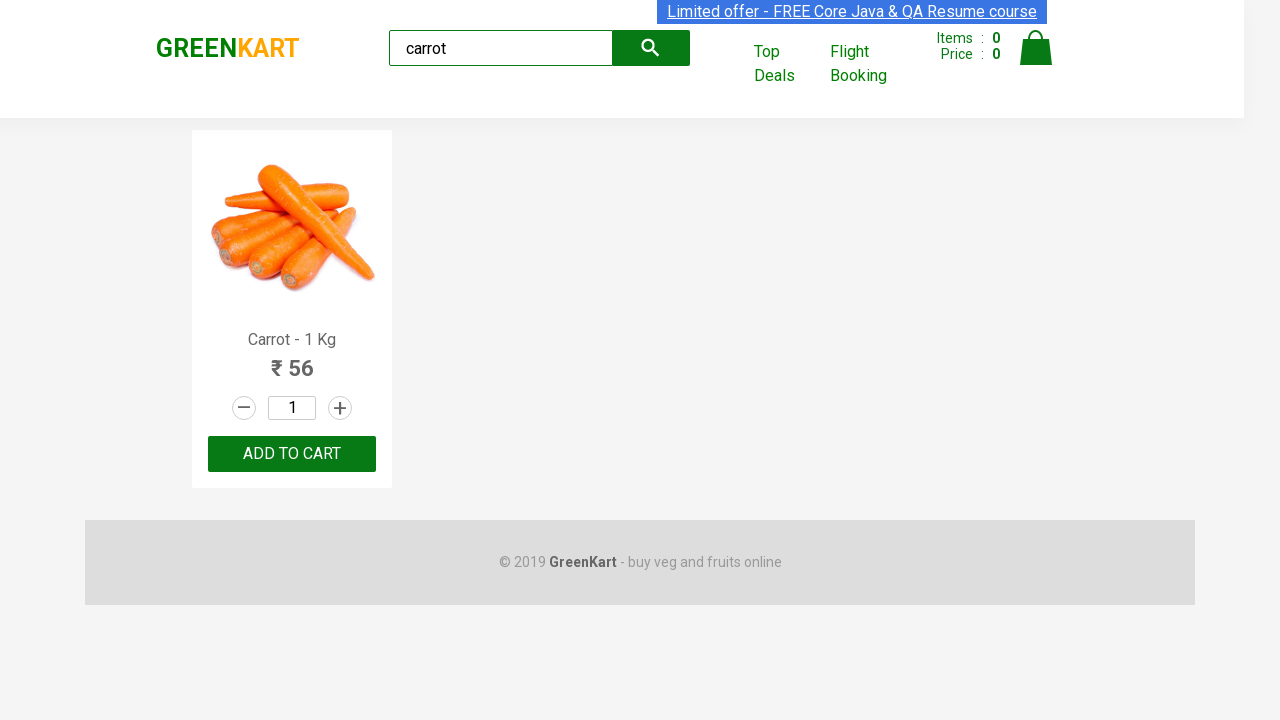

Set quantity to 3 for carrot product on .products > :nth-child(1) > .stepper-input > .quantity
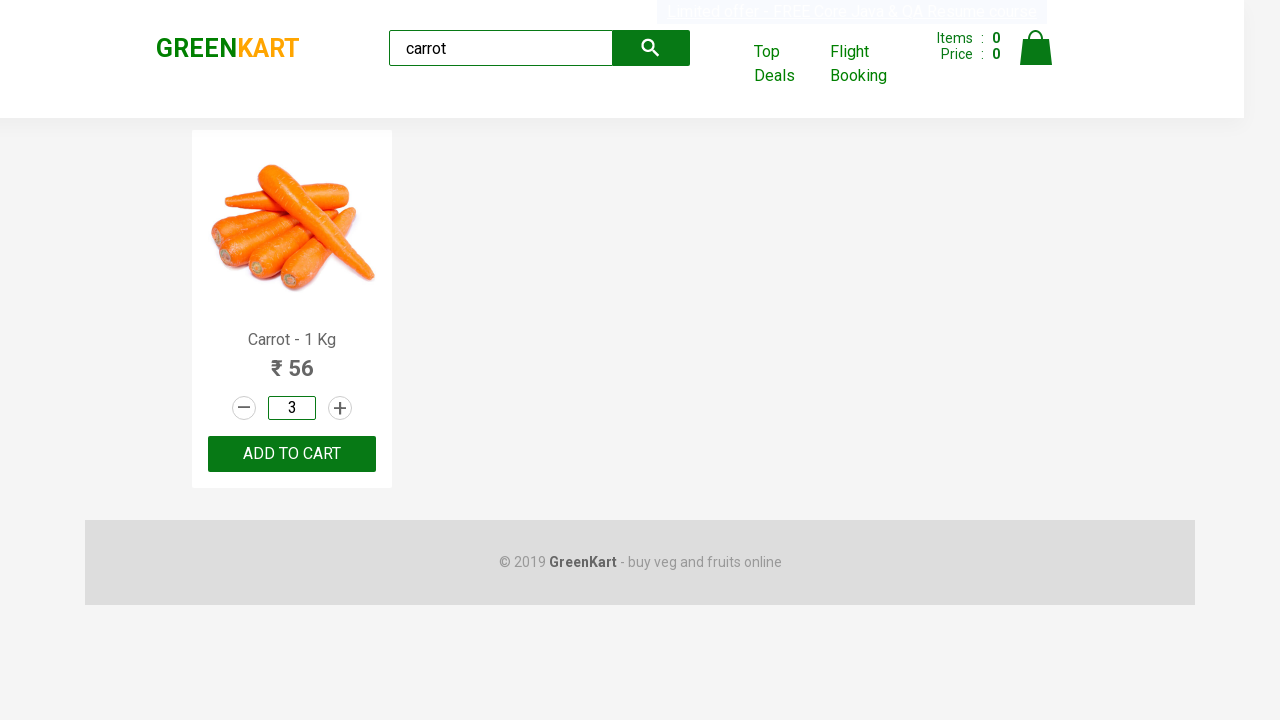

Clicked Add to Cart button for carrot at (292, 454) on .products > :nth-child(1) > .product-action > button
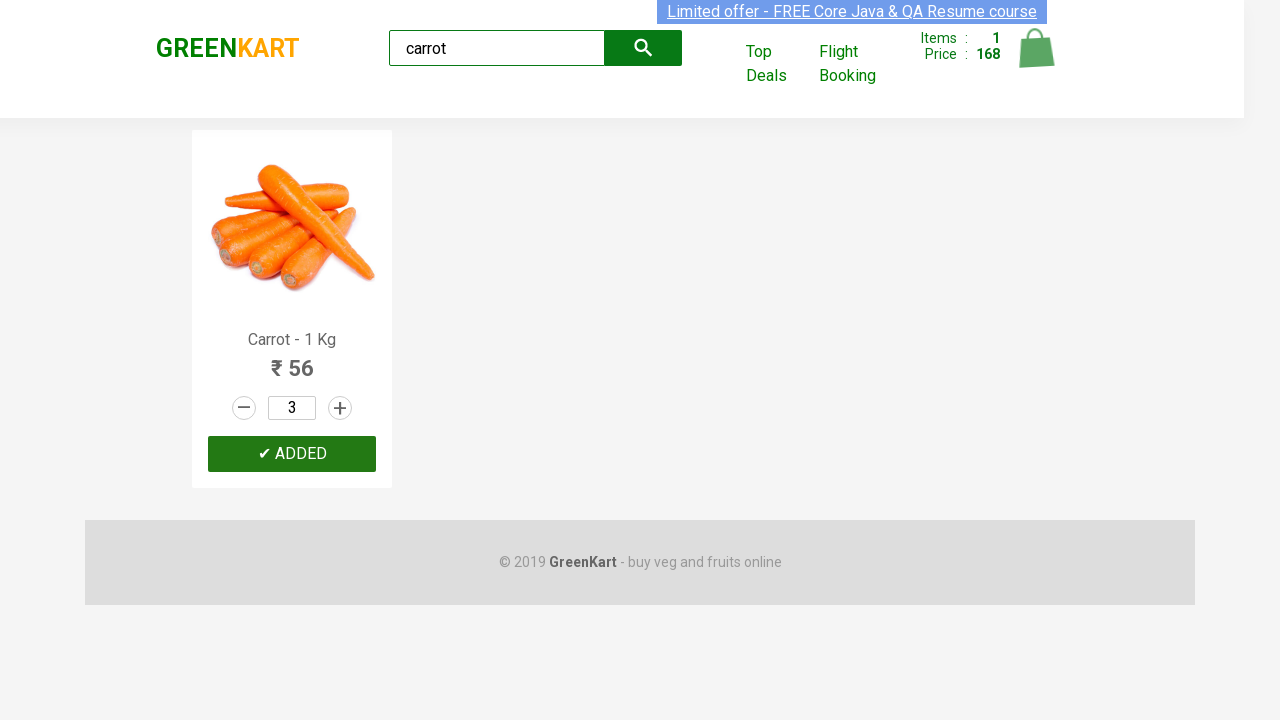

Opened cart preview to verify contents at (1036, 59) on .cart-icon
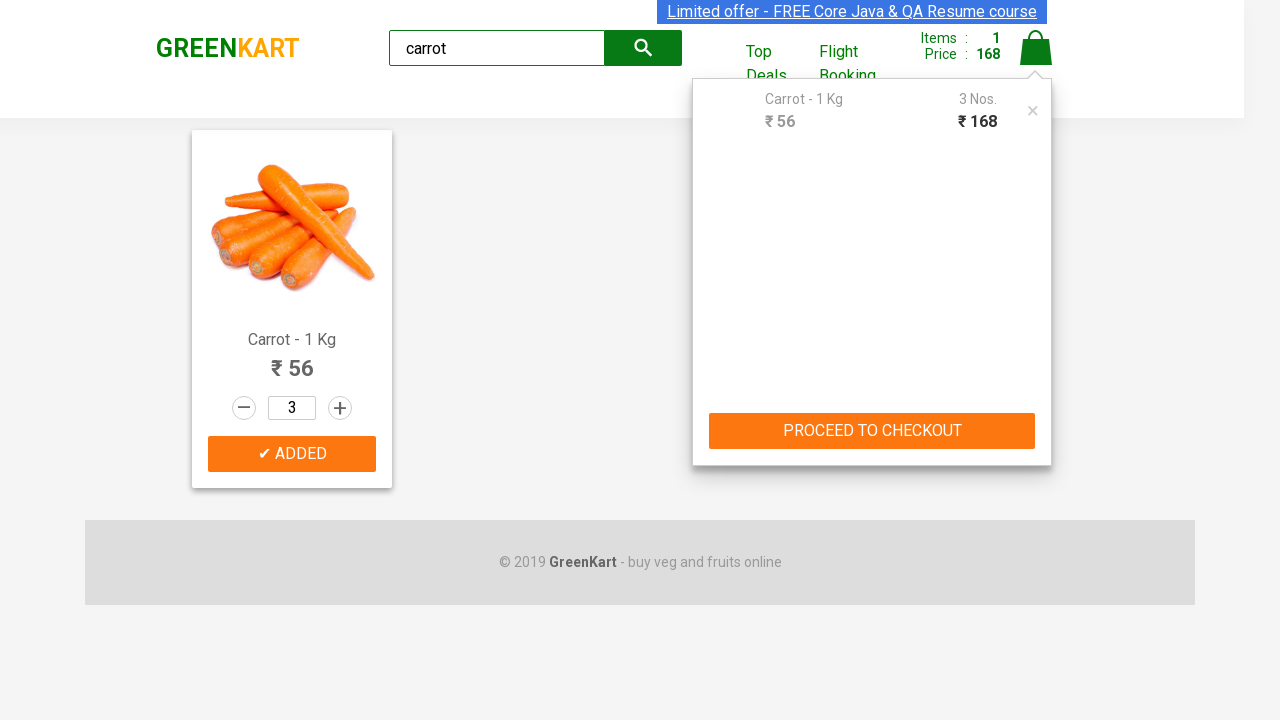

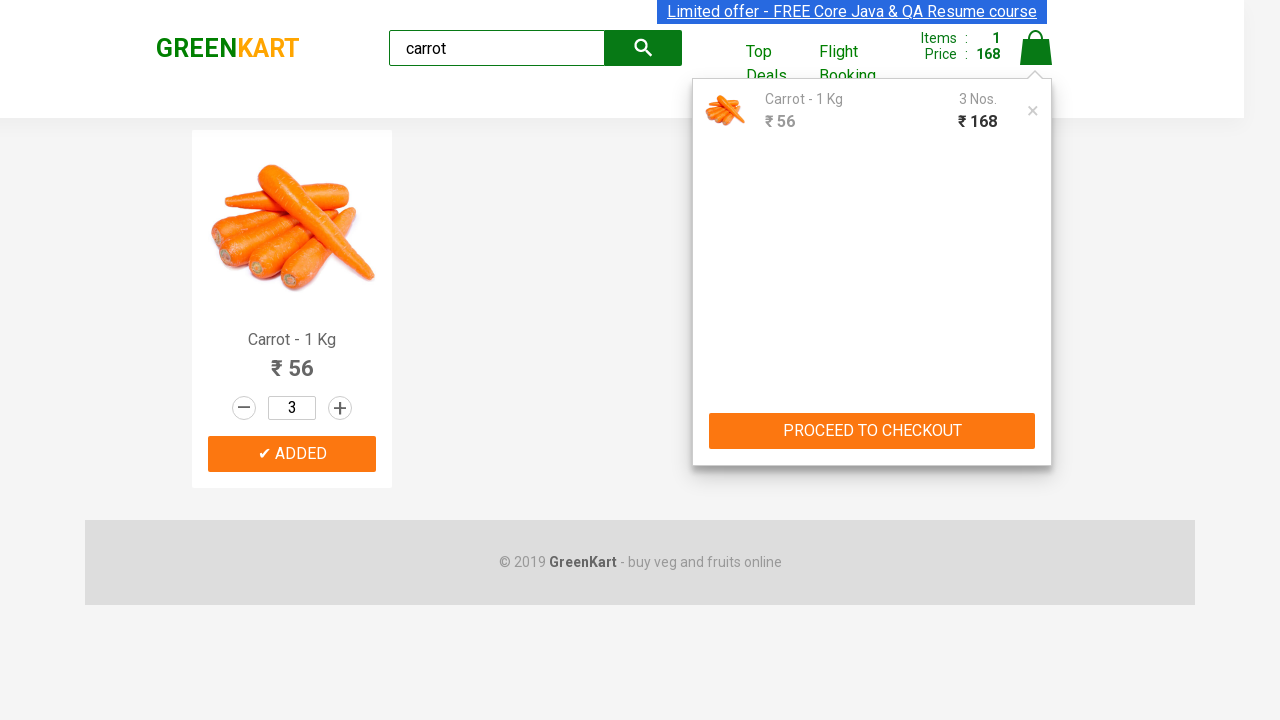